Navigates to GeeksforGeeks homepage and enters "DSA" into the search input field to test search functionality.

Starting URL: https://www.geeksforgeeks.org/

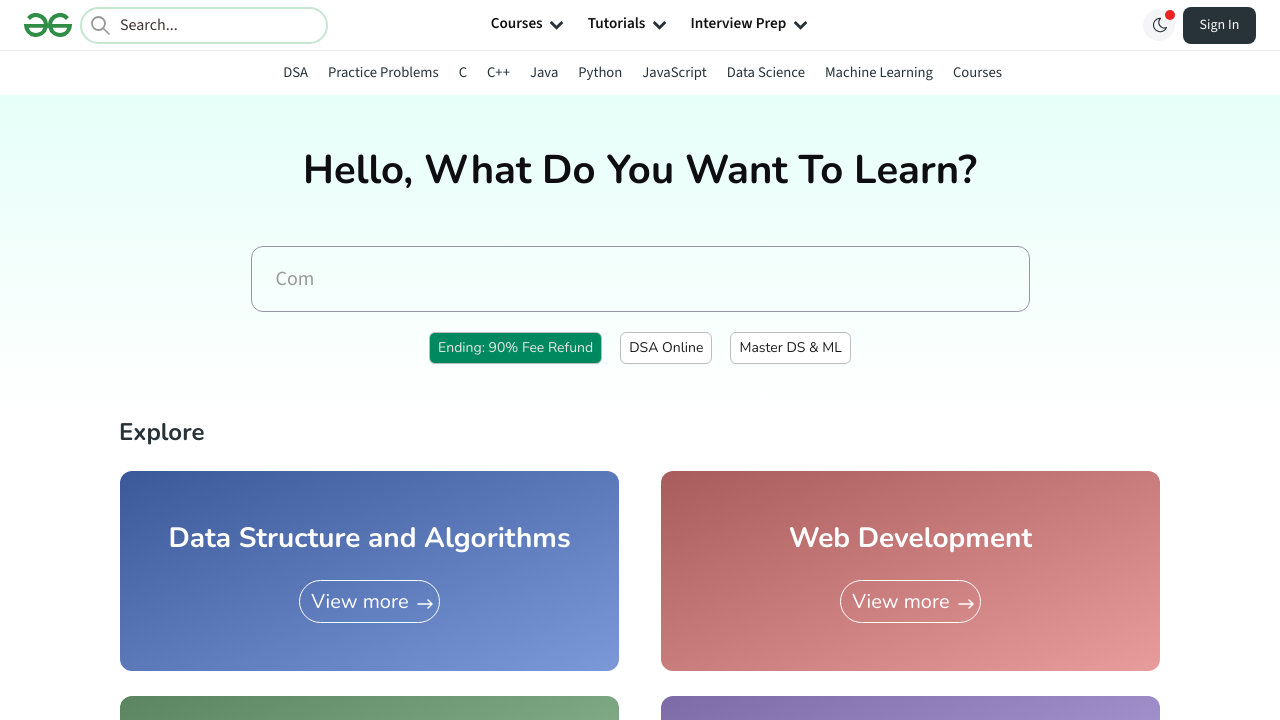

Navigated to GeeksforGeeks homepage
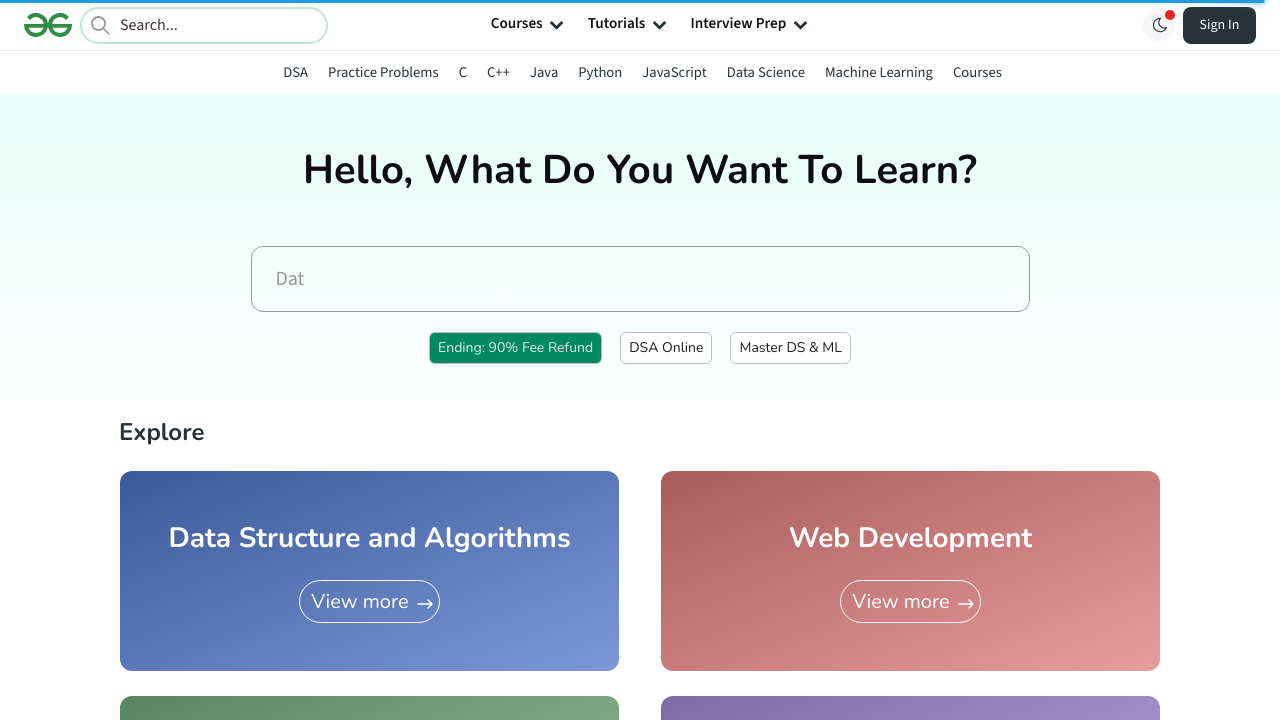

Entered 'DSA' into the search input field on input[placeholder*='Search']
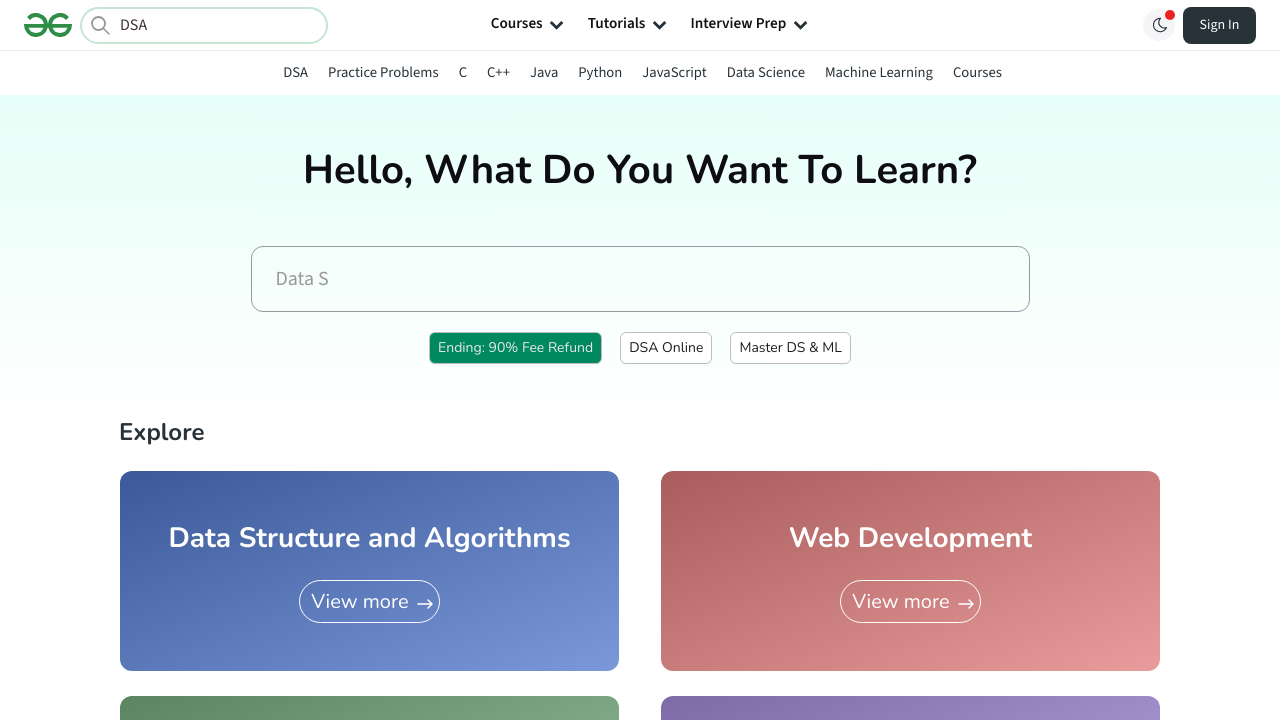

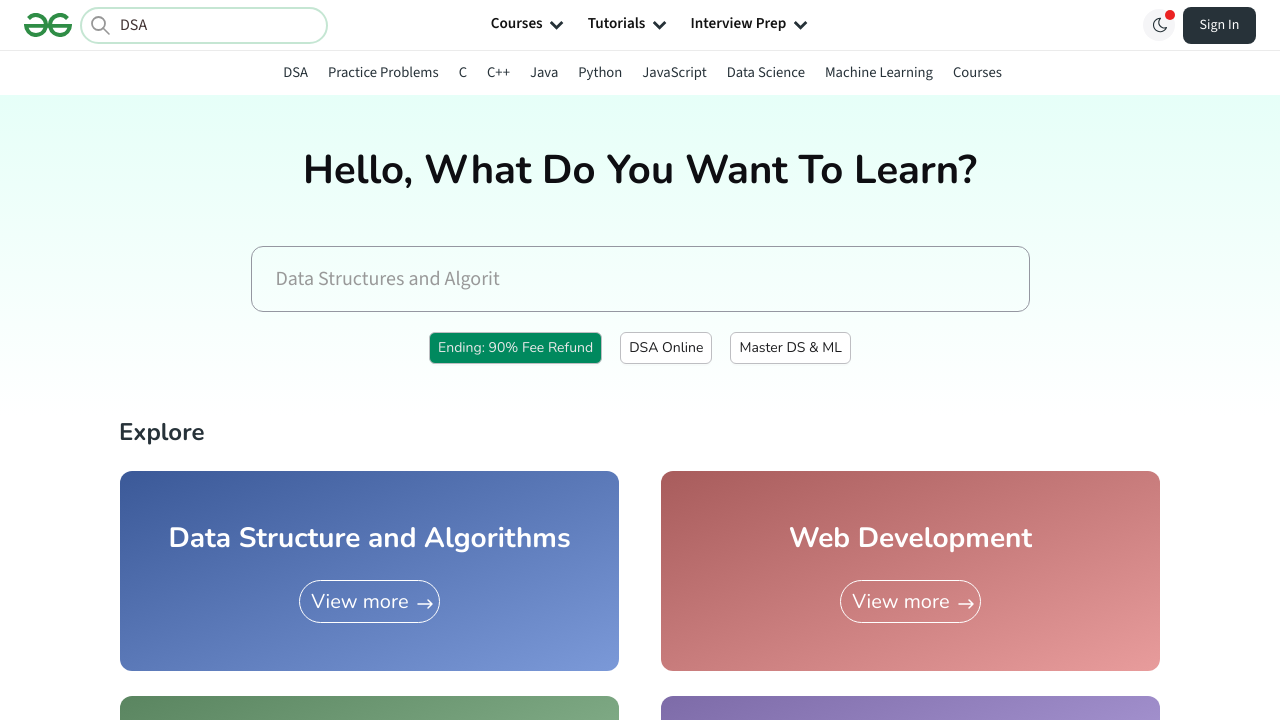